Tests autocomplete functionality by typing partial text in a search field, waiting for suggestions, and selecting an option using keyboard navigation

Starting URL: https://www.rahulshettyacademy.com/AutomationPractice/

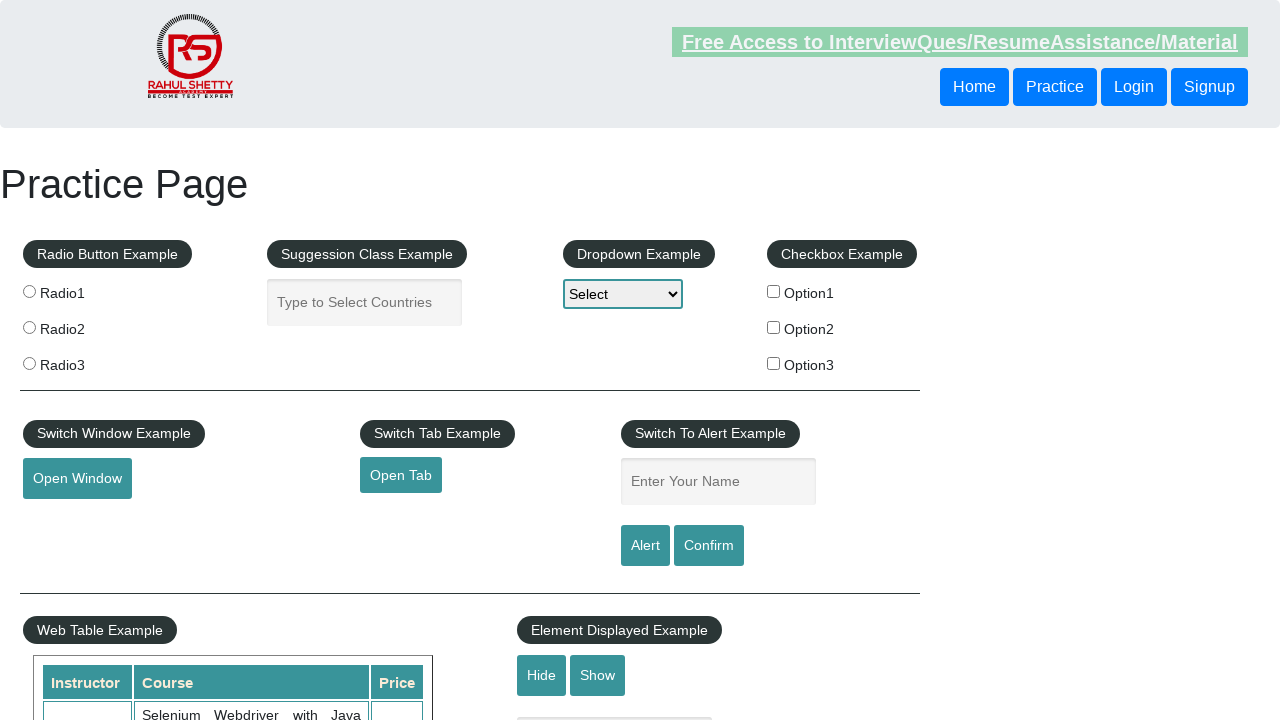

Typed 'Au' in autocomplete search field to trigger suggestions on input#autocomplete
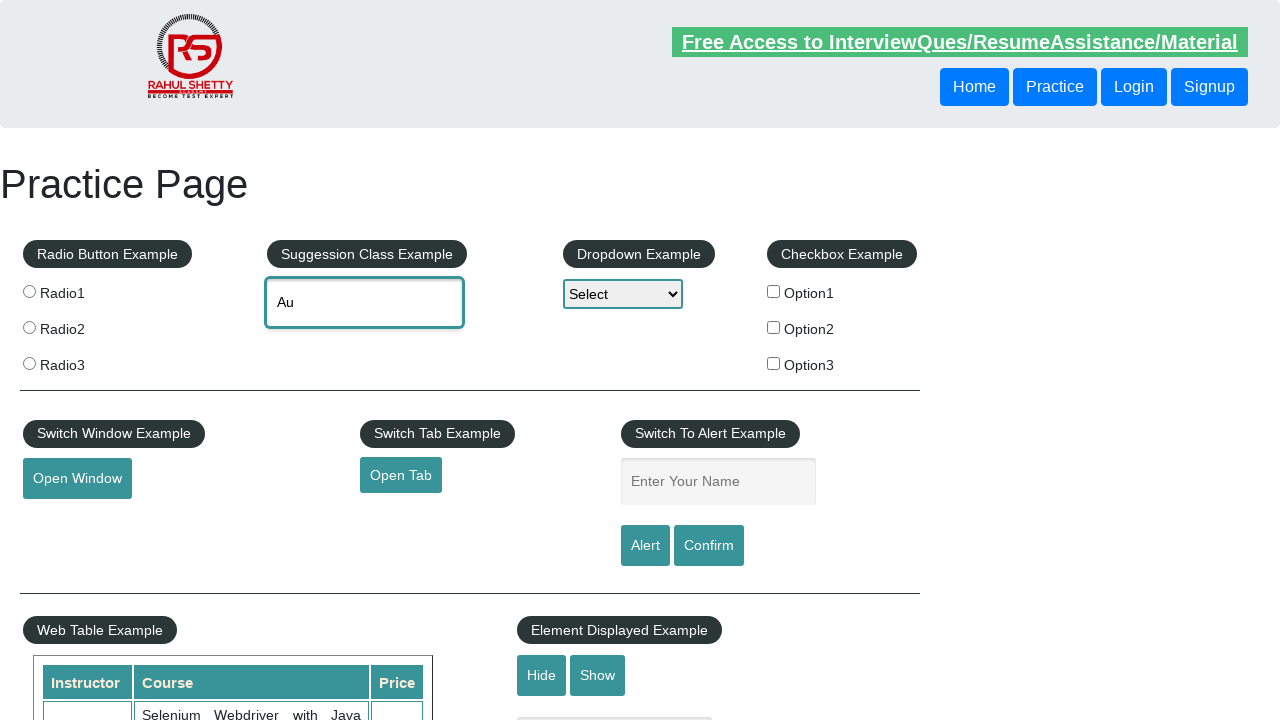

Waited for autocomplete suggestions to appear
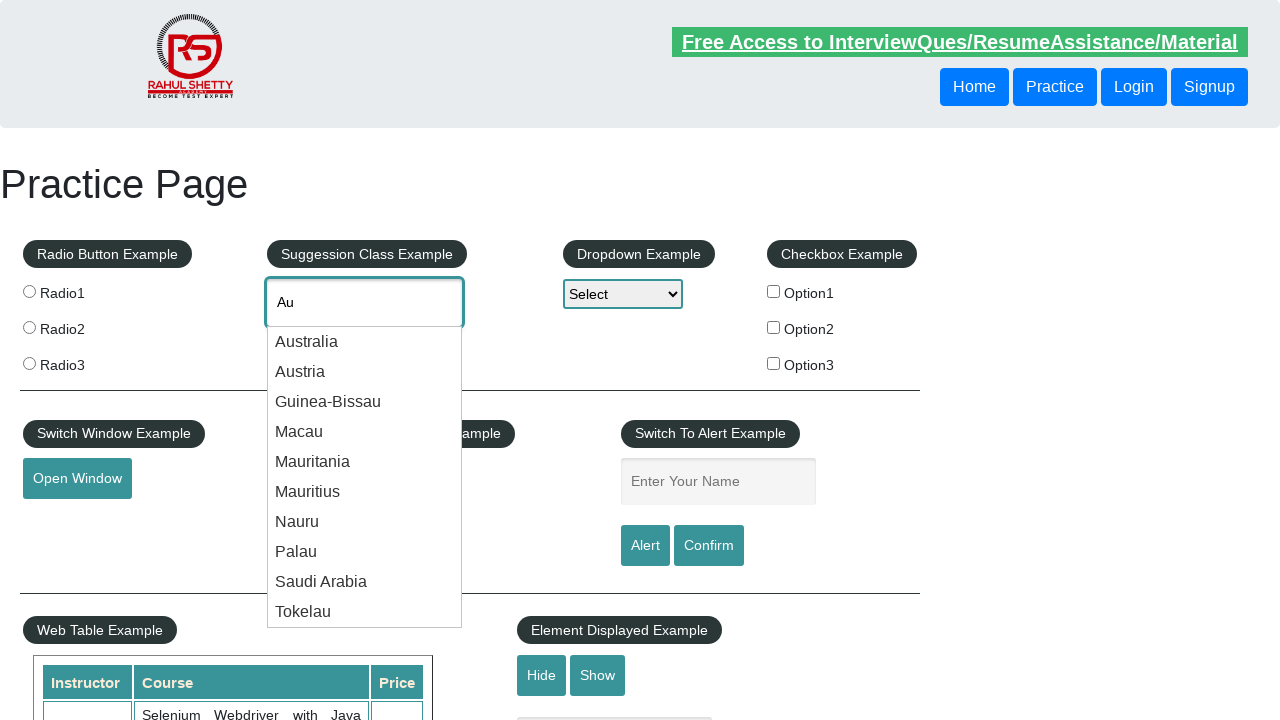

Pressed ArrowDown key to navigate to first suggestion on input#autocomplete
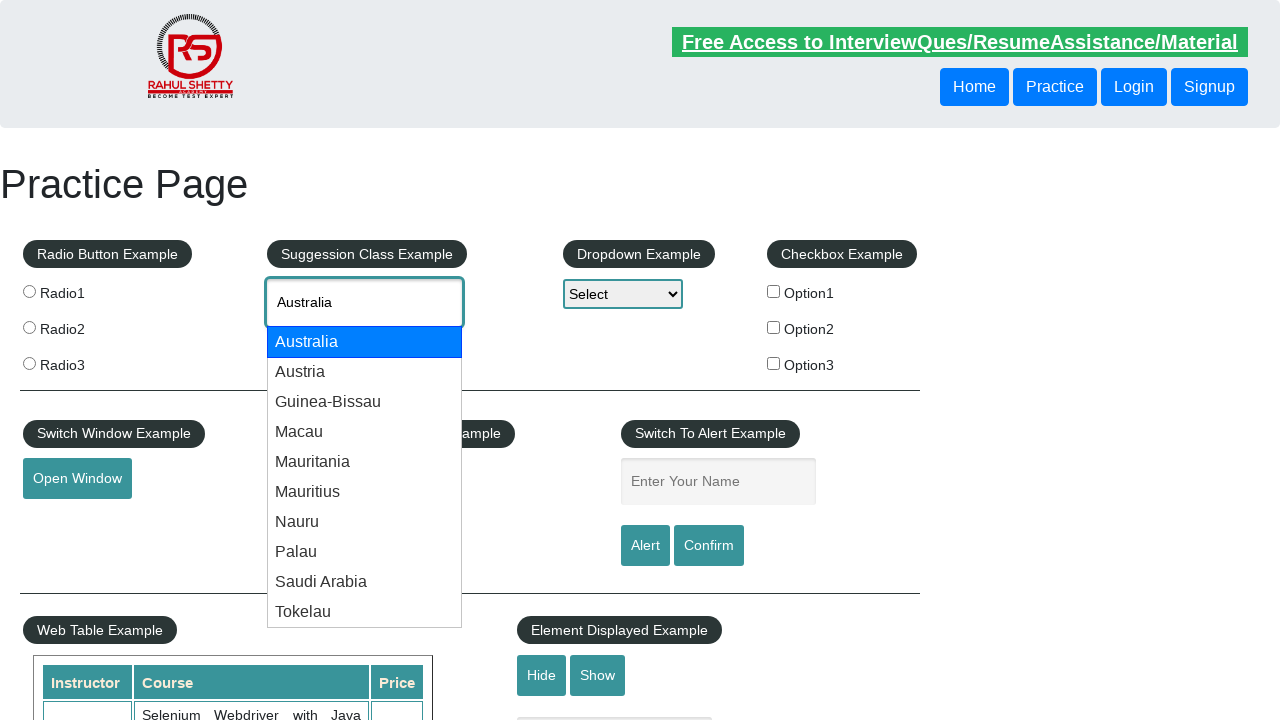

Pressed Enter to confirm and select the suggestion on input#autocomplete
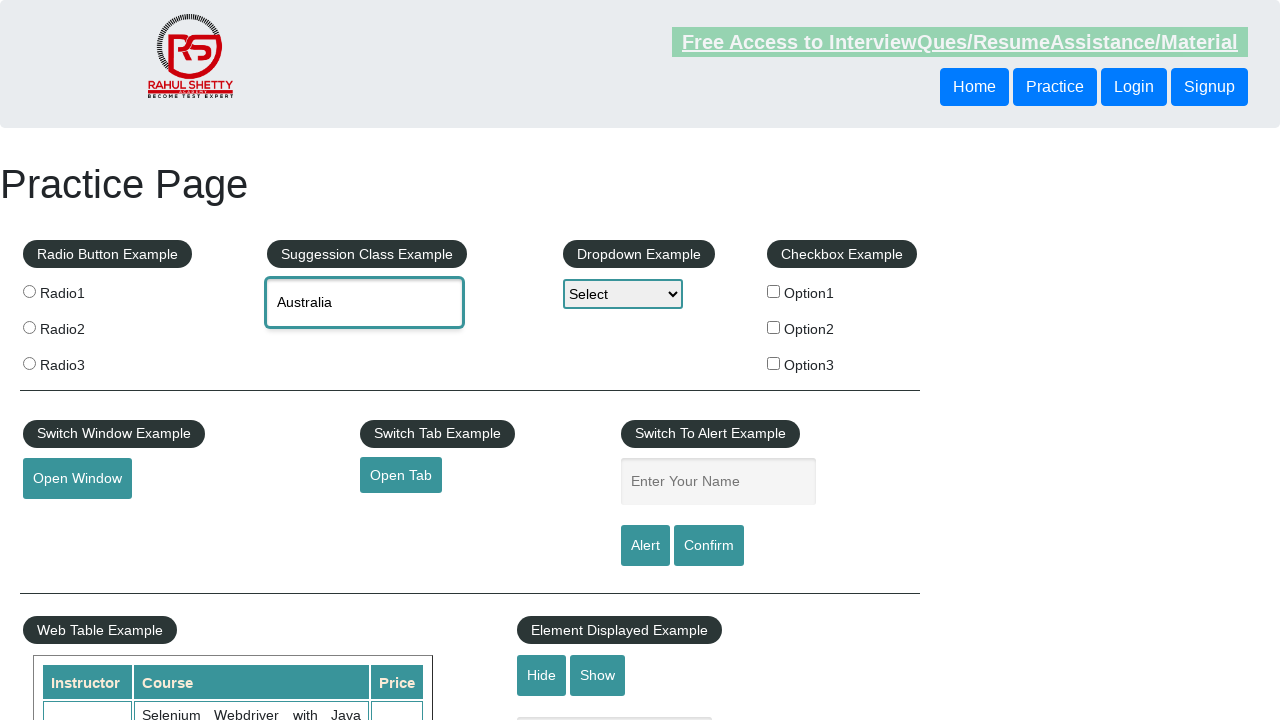

Waited for autocomplete action to complete
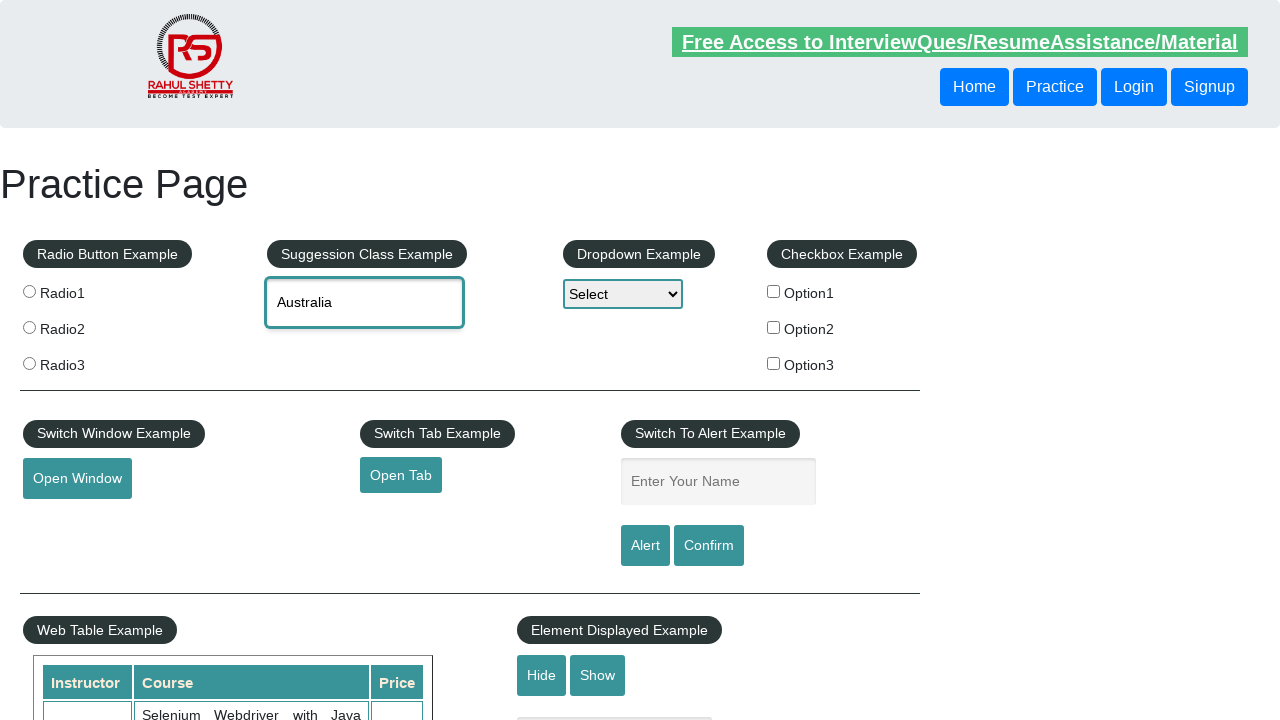

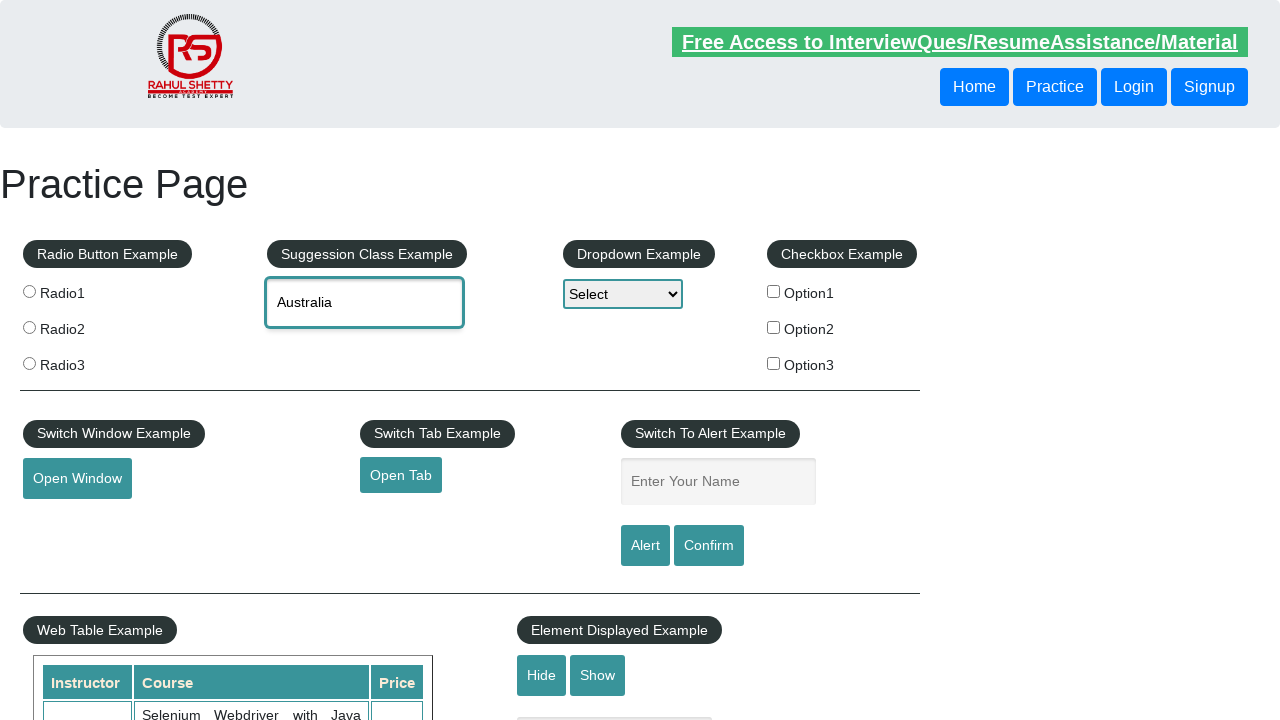